Tests A/B testing page by adding an opt-out cookie before navigating and verifying the page shows No A/B Test

Starting URL: https://the-internet.herokuapp.com/abtest

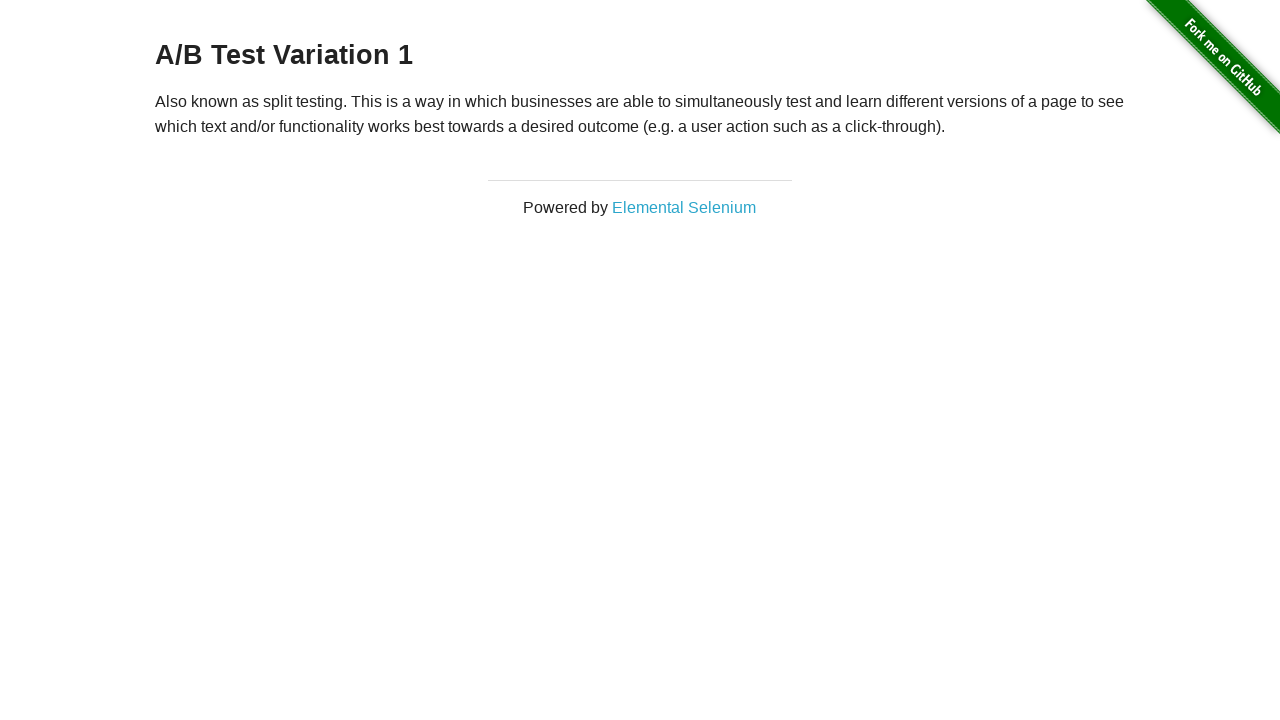

Added optimizelyOptOut cookie with value 'true' to opt out of A/B testing
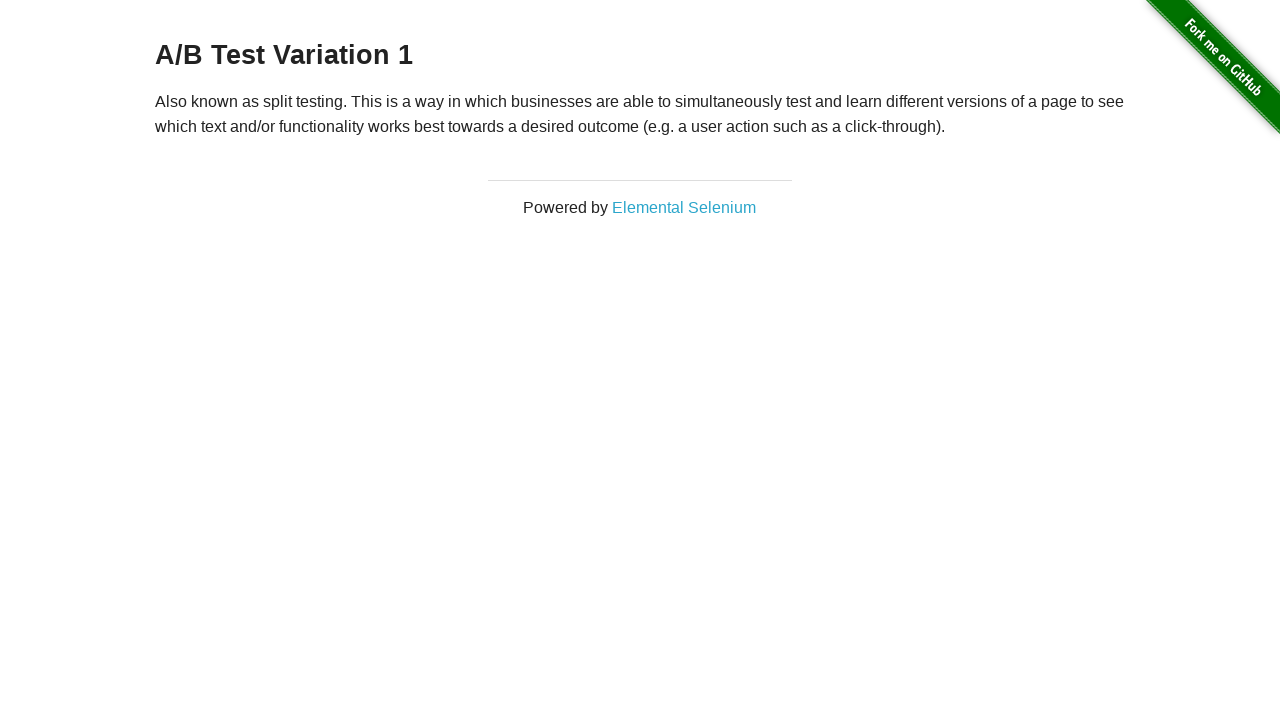

Navigated to A/B test page with opt-out cookie set
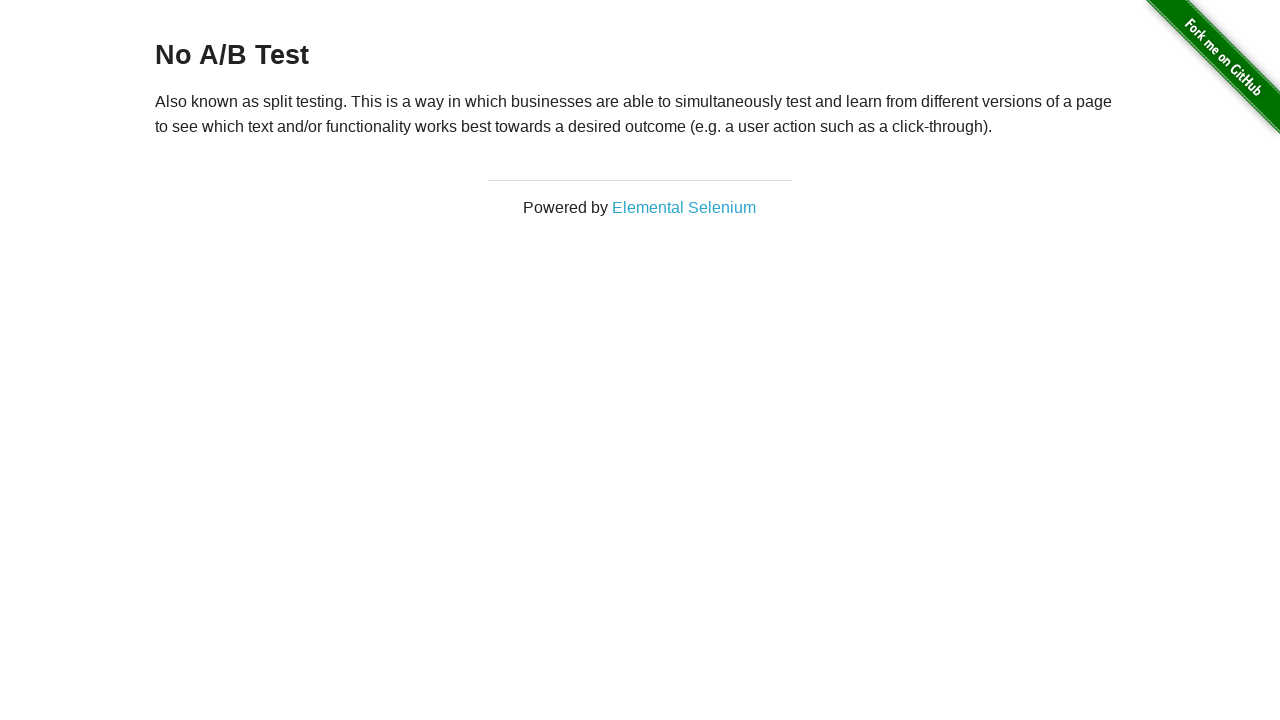

Retrieved heading text from page
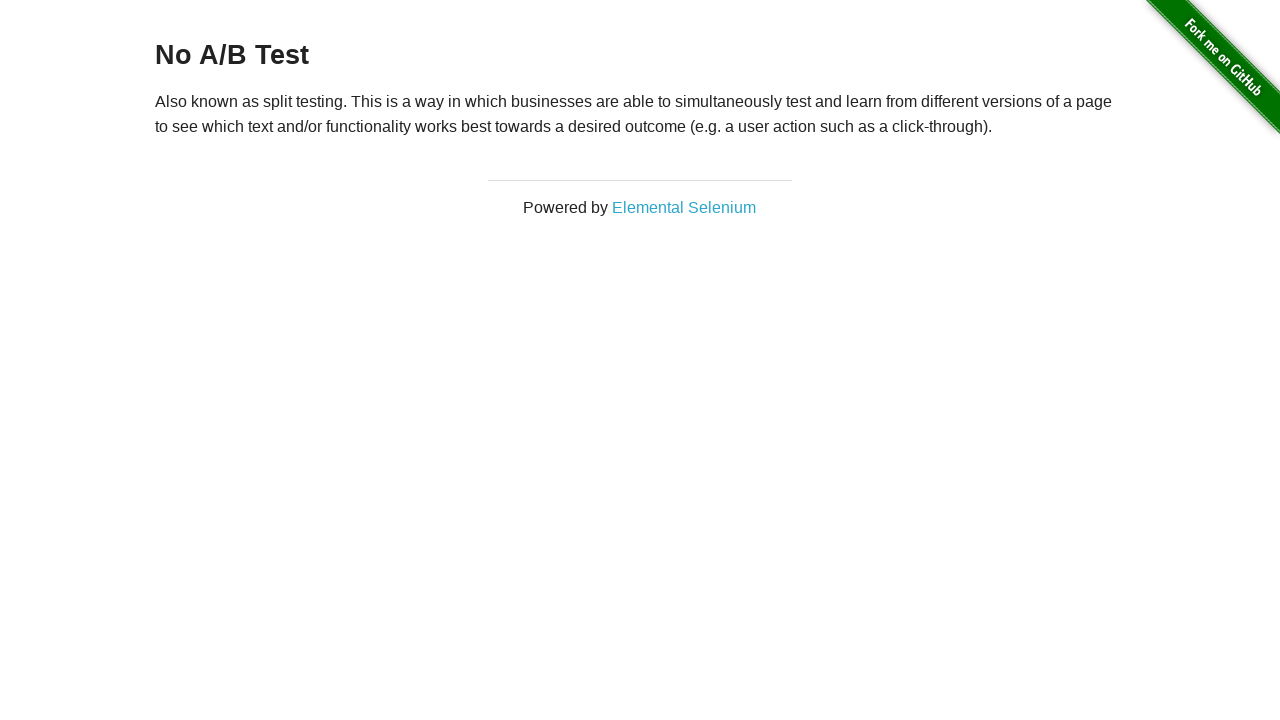

Verified heading displays 'No A/B Test' confirming opt-out cookie worked
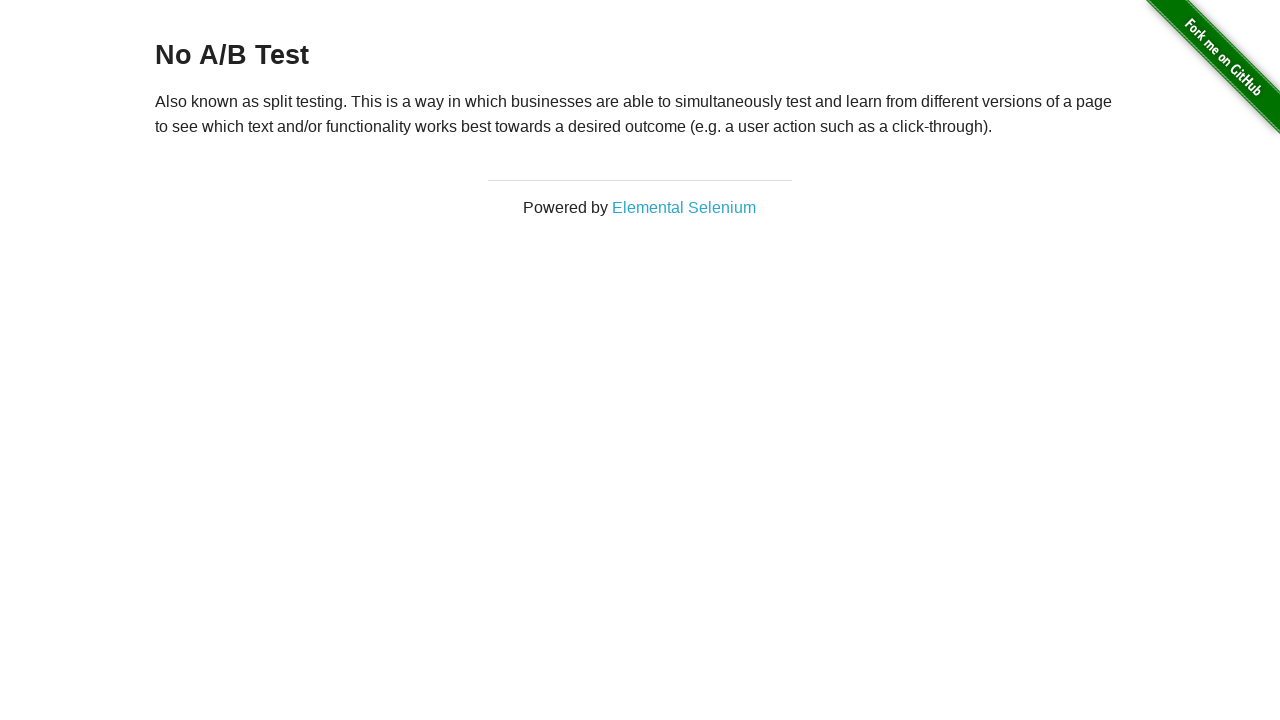

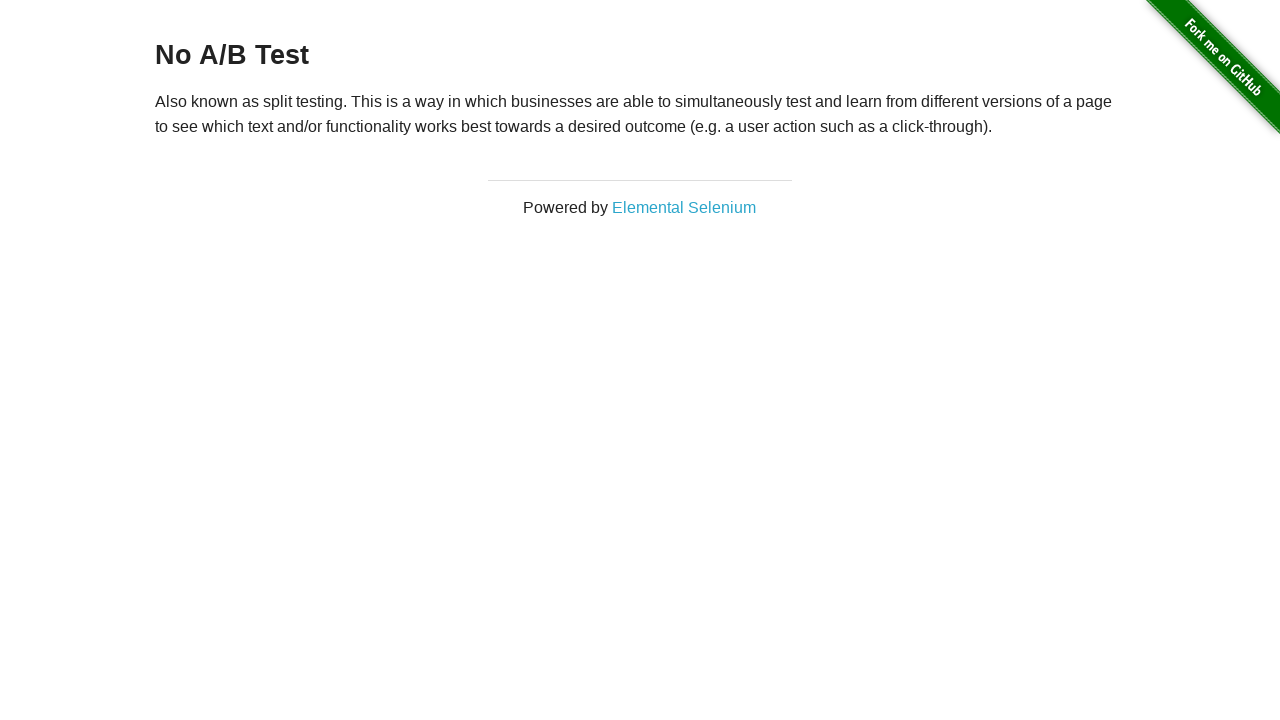